Opens CNBC website and verifies the page loads successfully

Starting URL: http://www.CNBC.com/

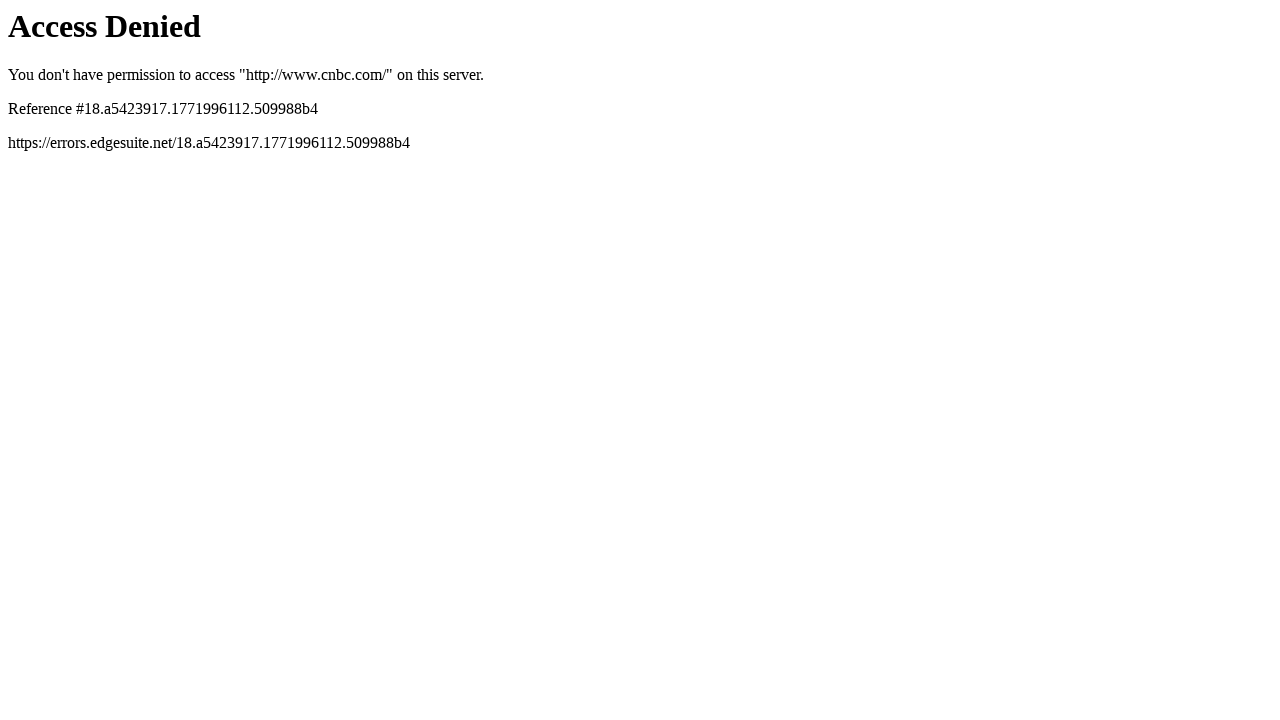

Navigated to CNBC website
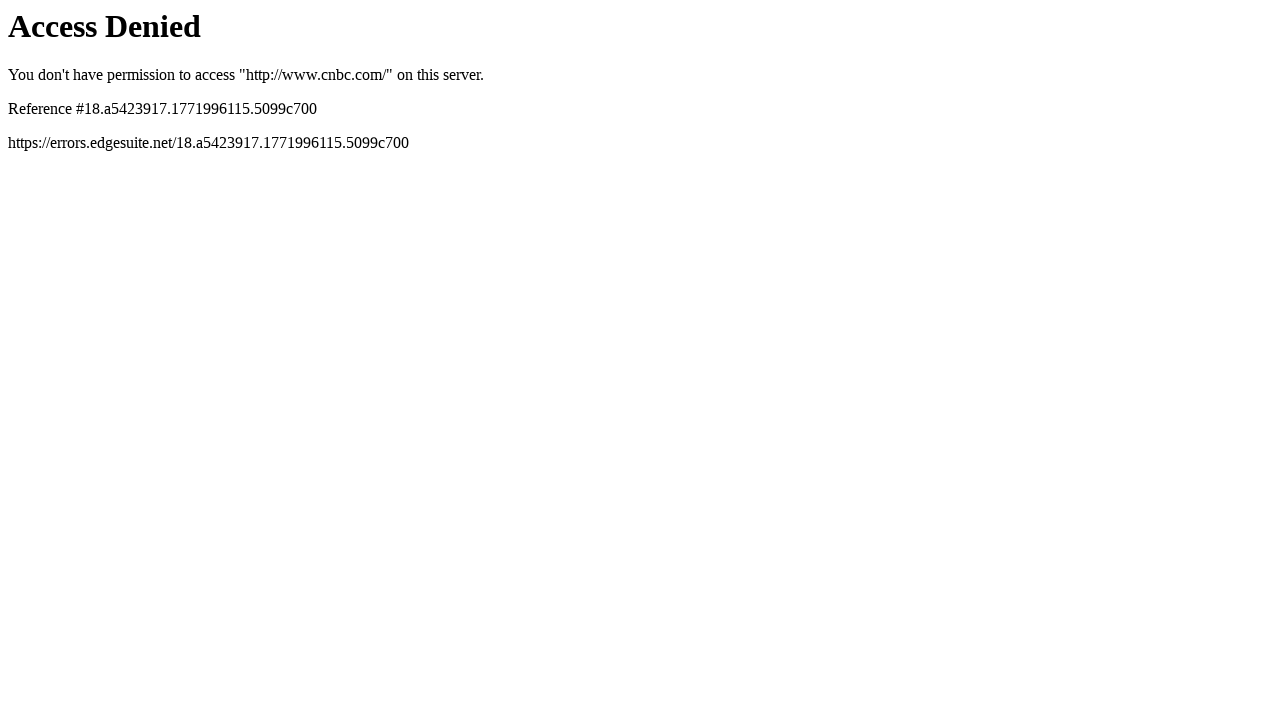

Page fully loaded - network idle state reached
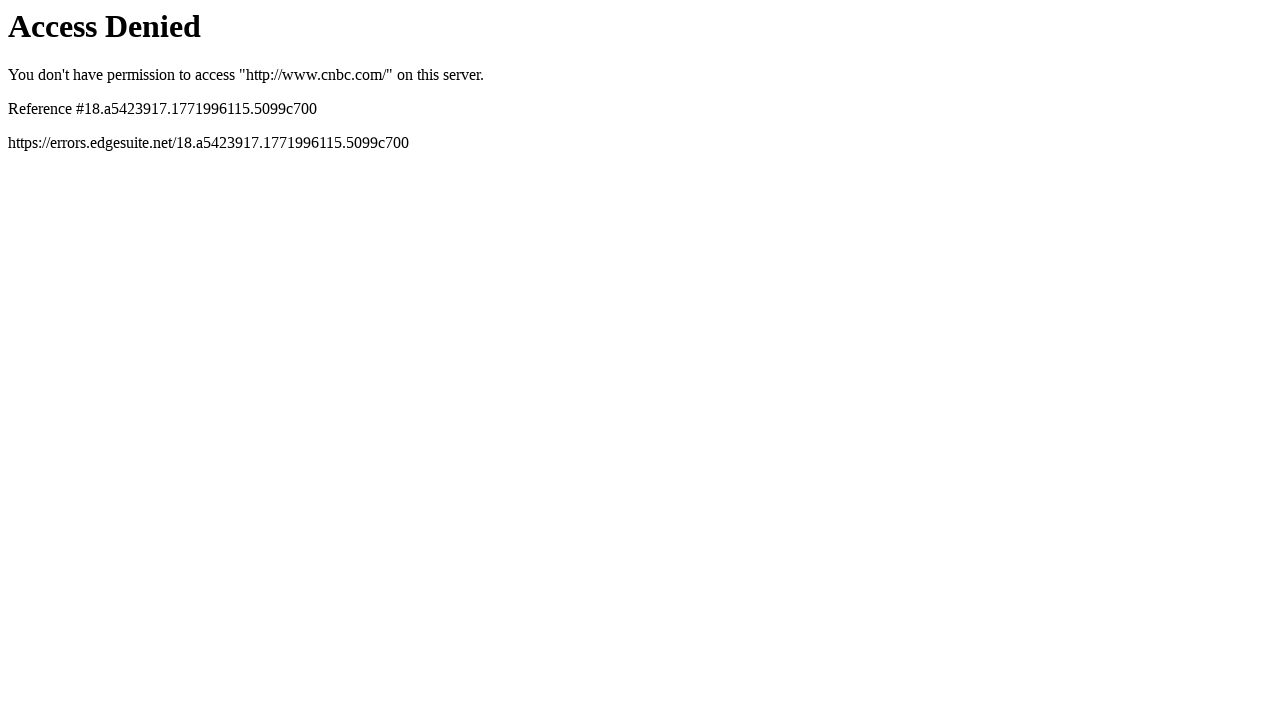

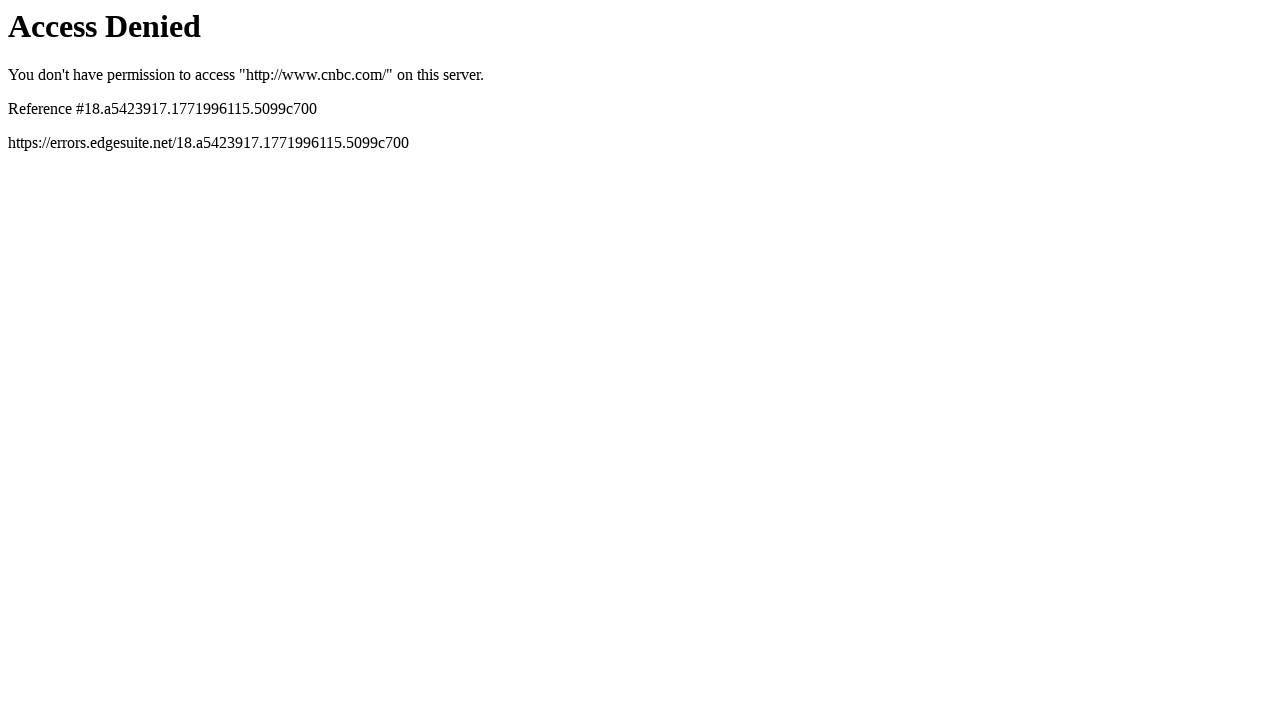